Tests a todo list application by checking existing items, adding a new todo item, and verifying it was added successfully

Starting URL: https://lambdatest.github.io/sample-todo-app/

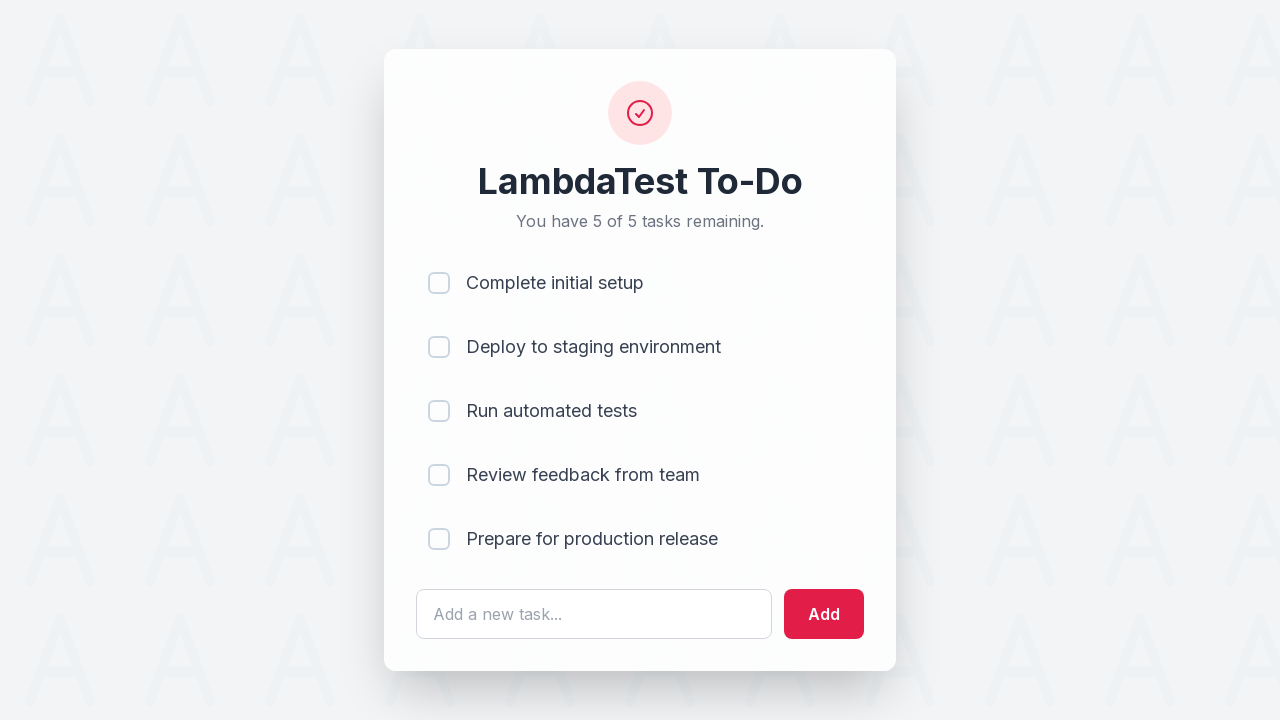

Clicked first todo item checkbox (li1) at (439, 283) on input[name='li1']
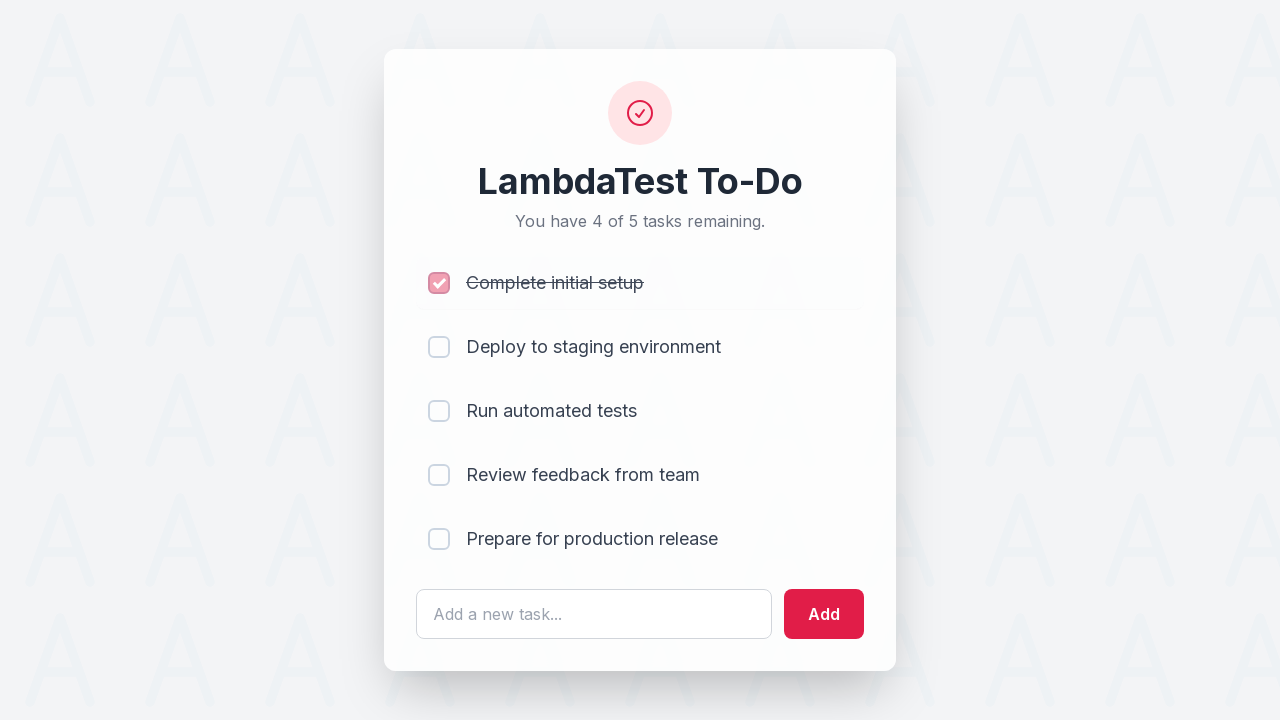

Clicked second todo item checkbox (li2) at (439, 347) on input[name='li2']
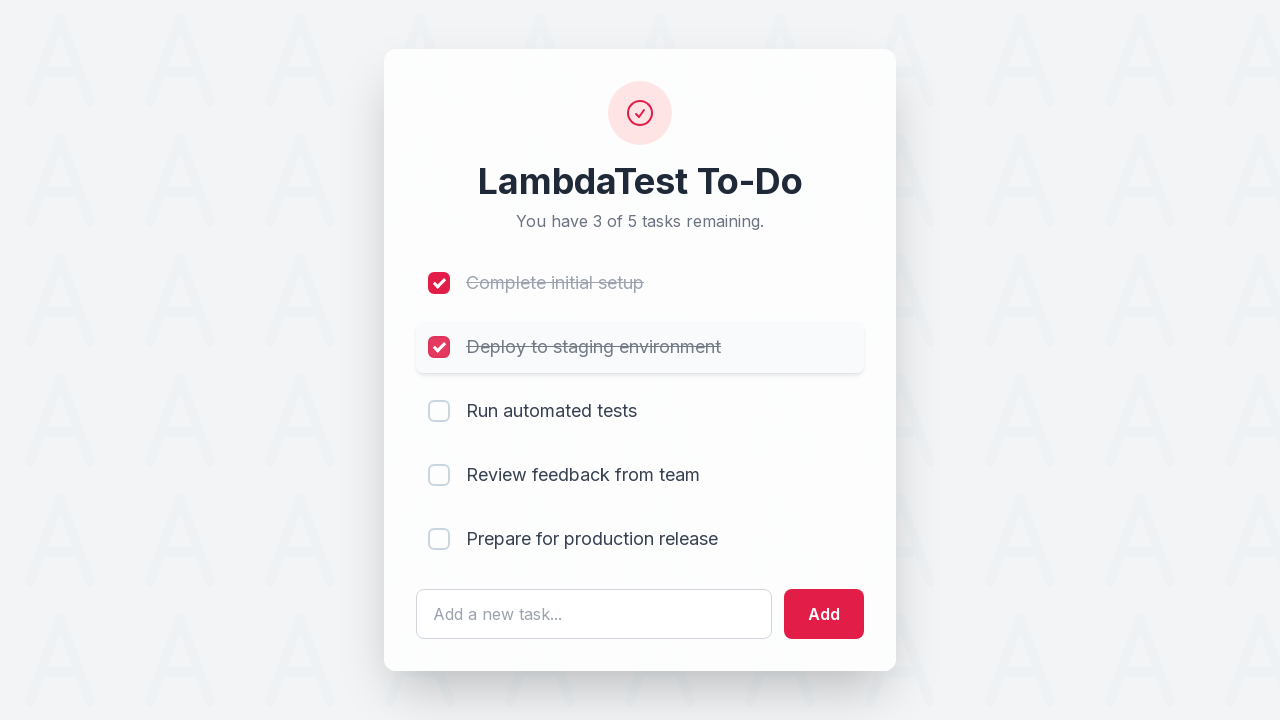

Filled todo input field with 'Yey, Let's add it to list' on #sampletodotext
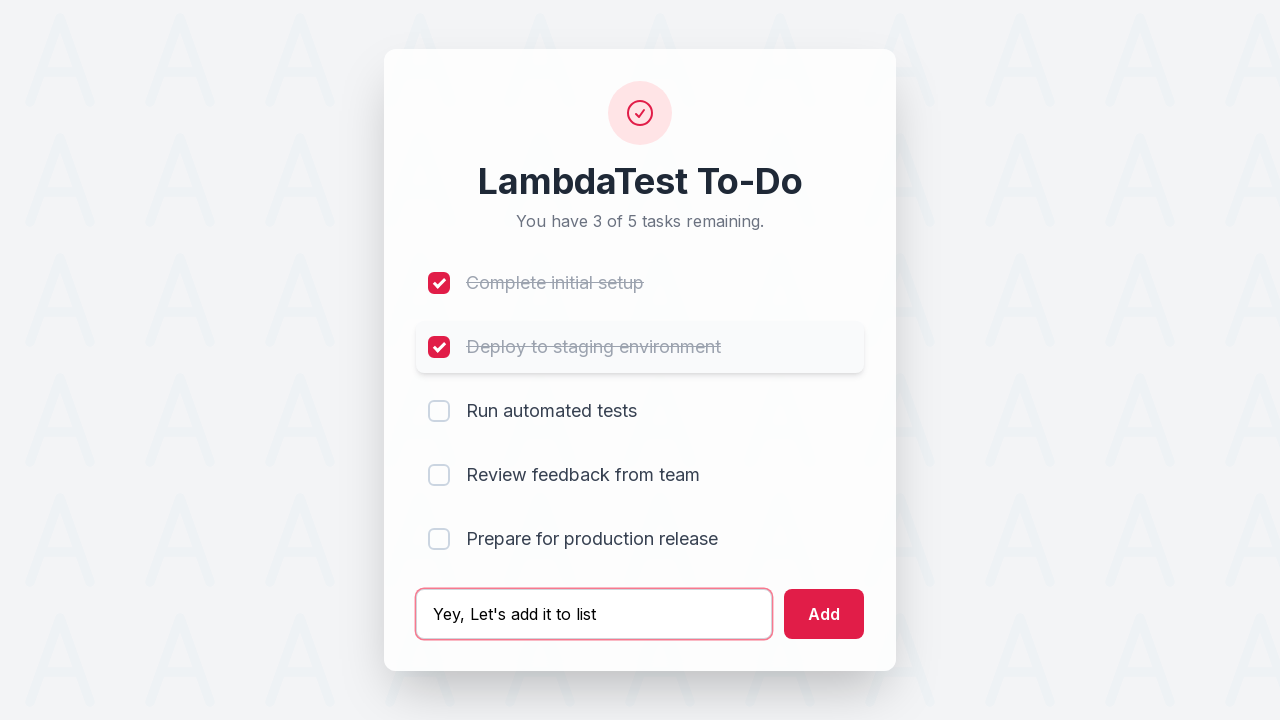

Clicked add button to submit new todo item at (824, 614) on #addbutton
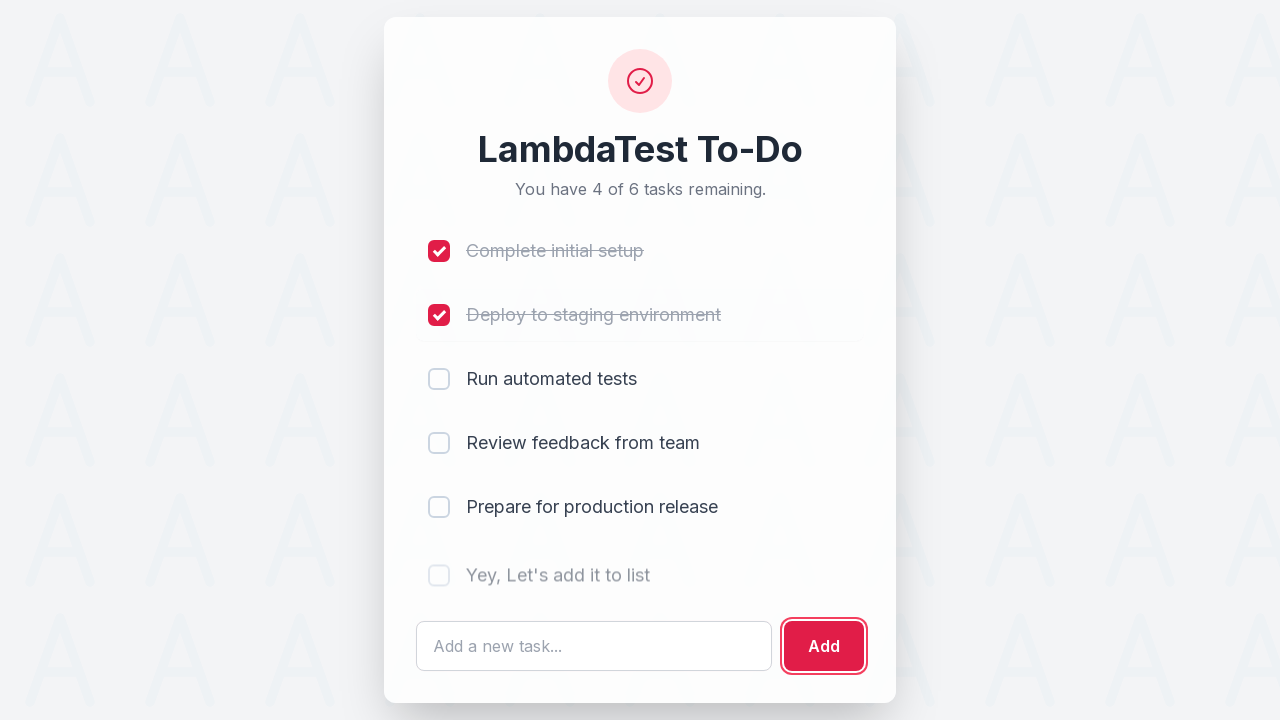

Retrieved text content of newly added todo item
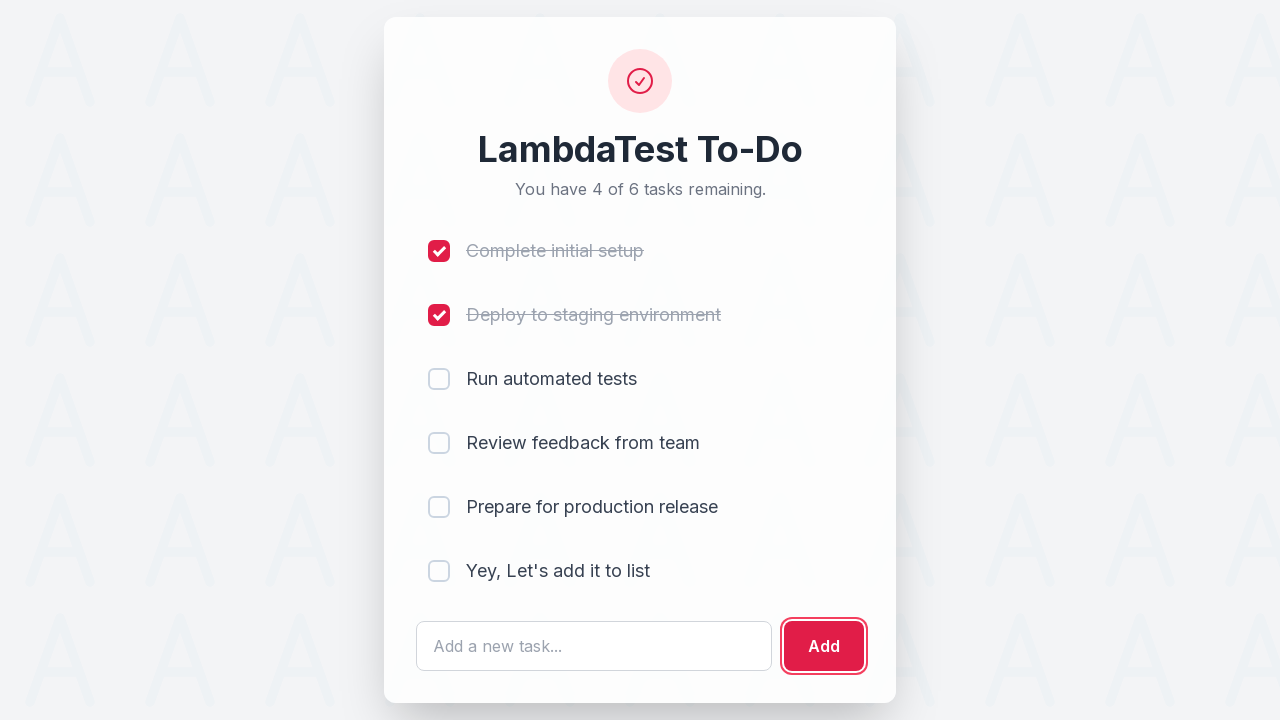

Verified that new todo item 'Yey, Let's add it to list' was successfully added
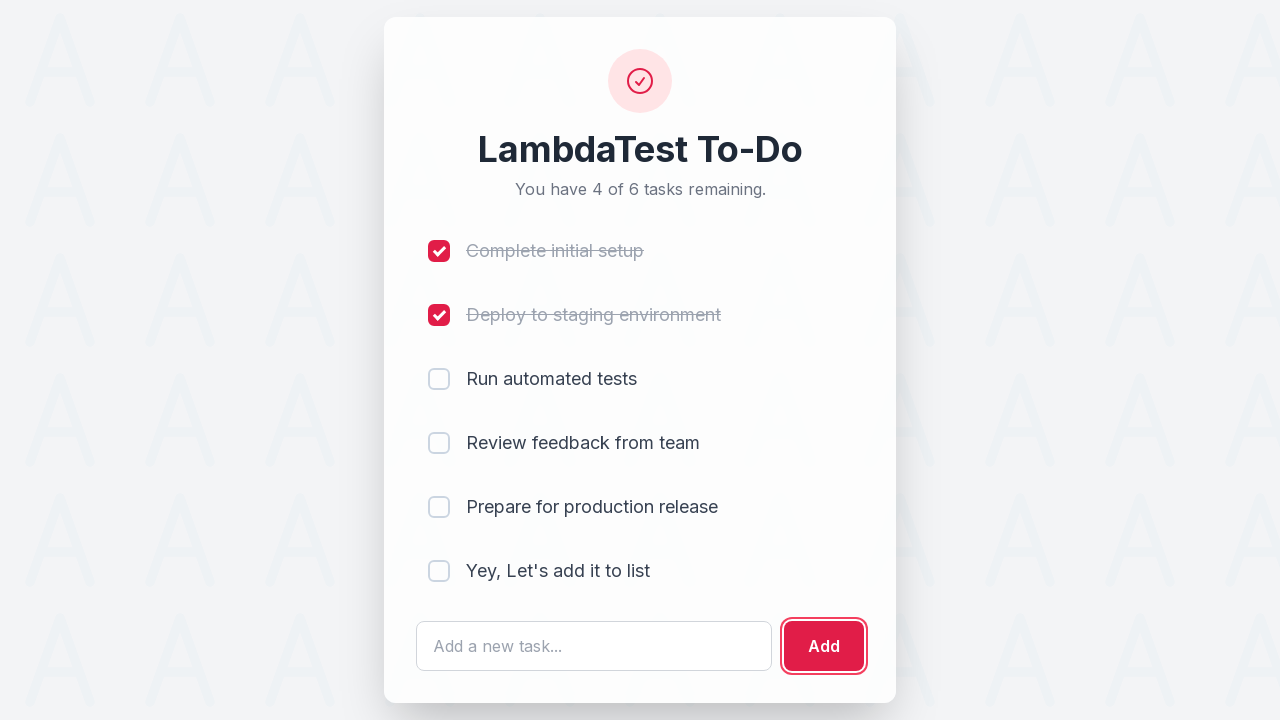

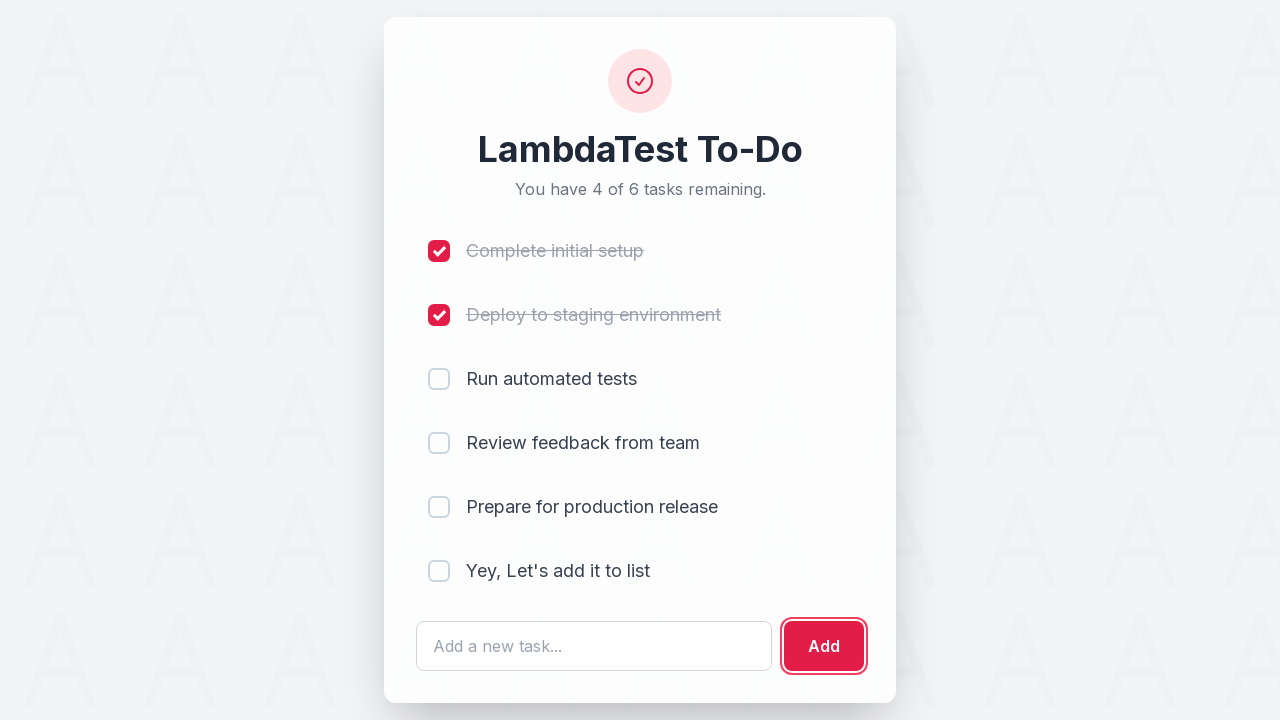